Tests the home page by verifying header elements (logo, titles, icons) are present and clicking on the Join link

Starting URL: https://josueliasl.github.io/cse270-teton/

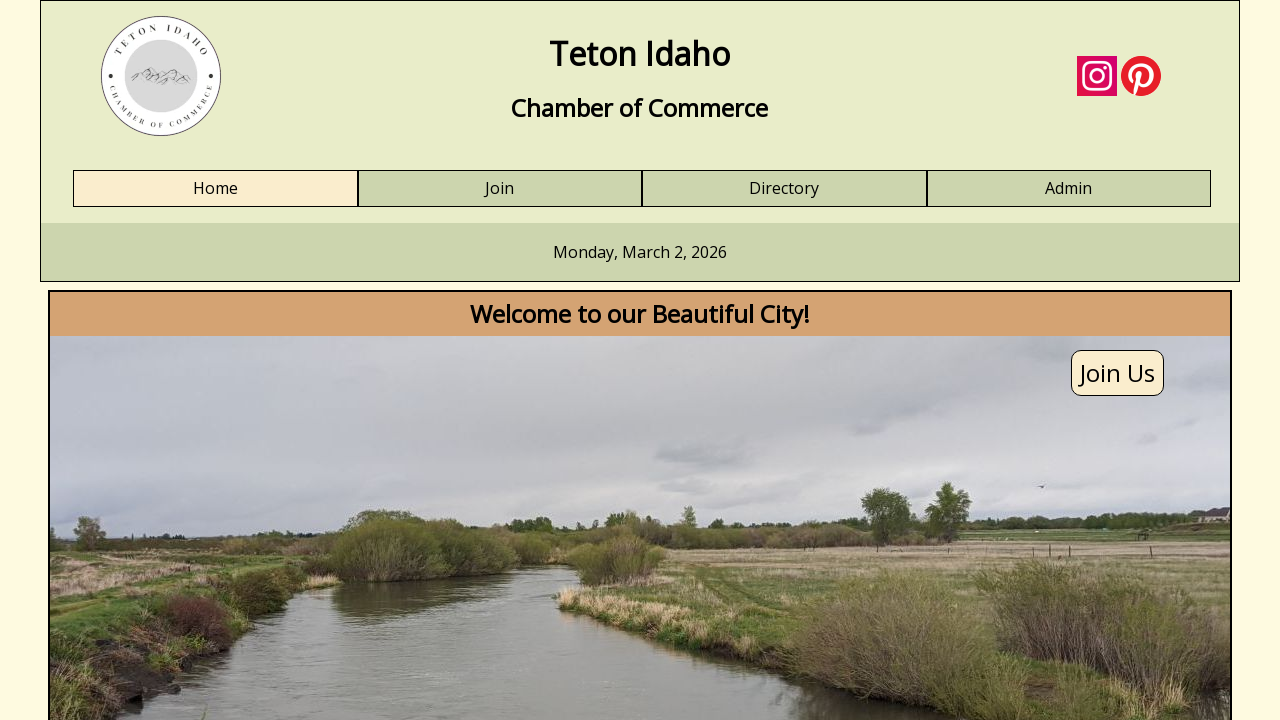

Header logo element loaded
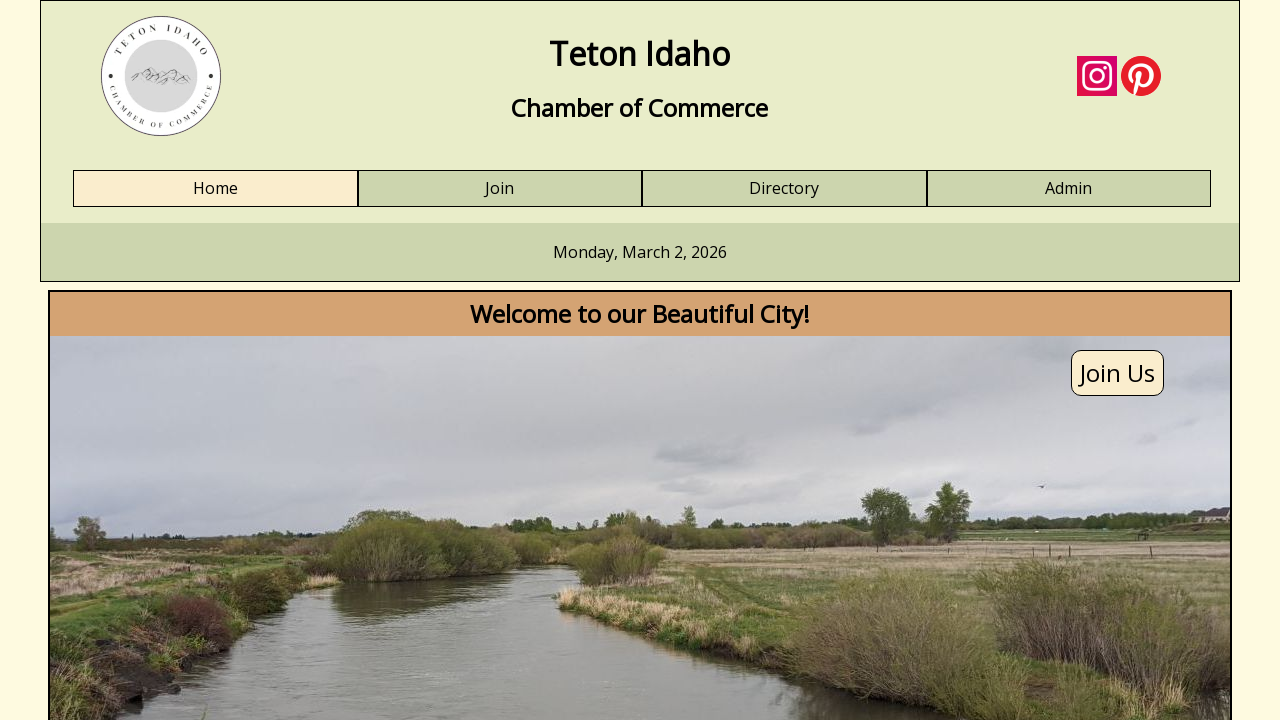

Header title h1 element loaded
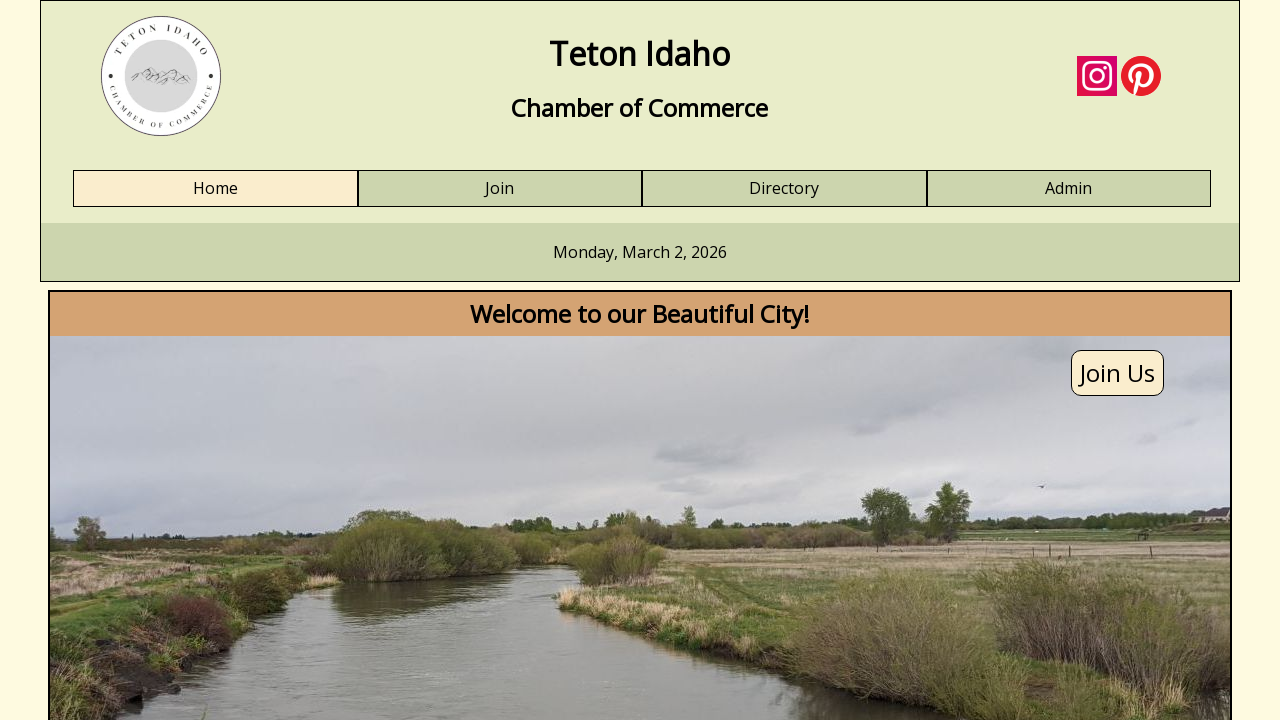

Header title h2 element loaded
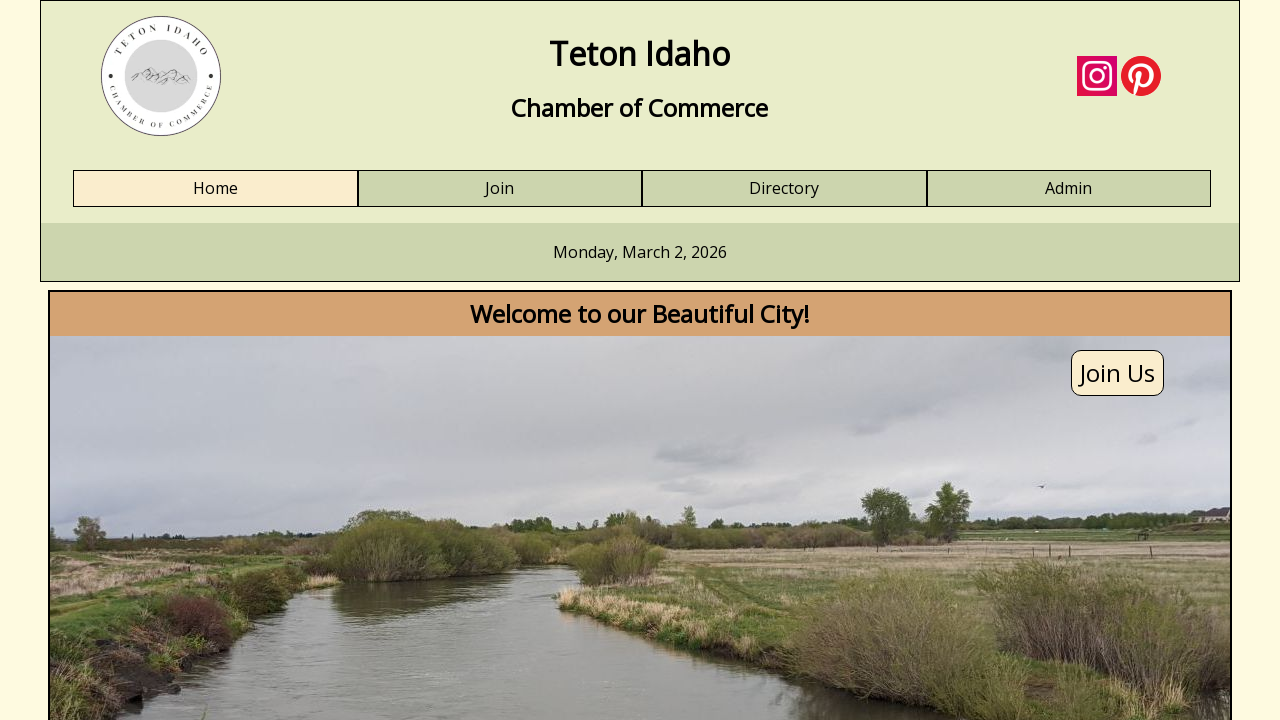

First header icon element loaded
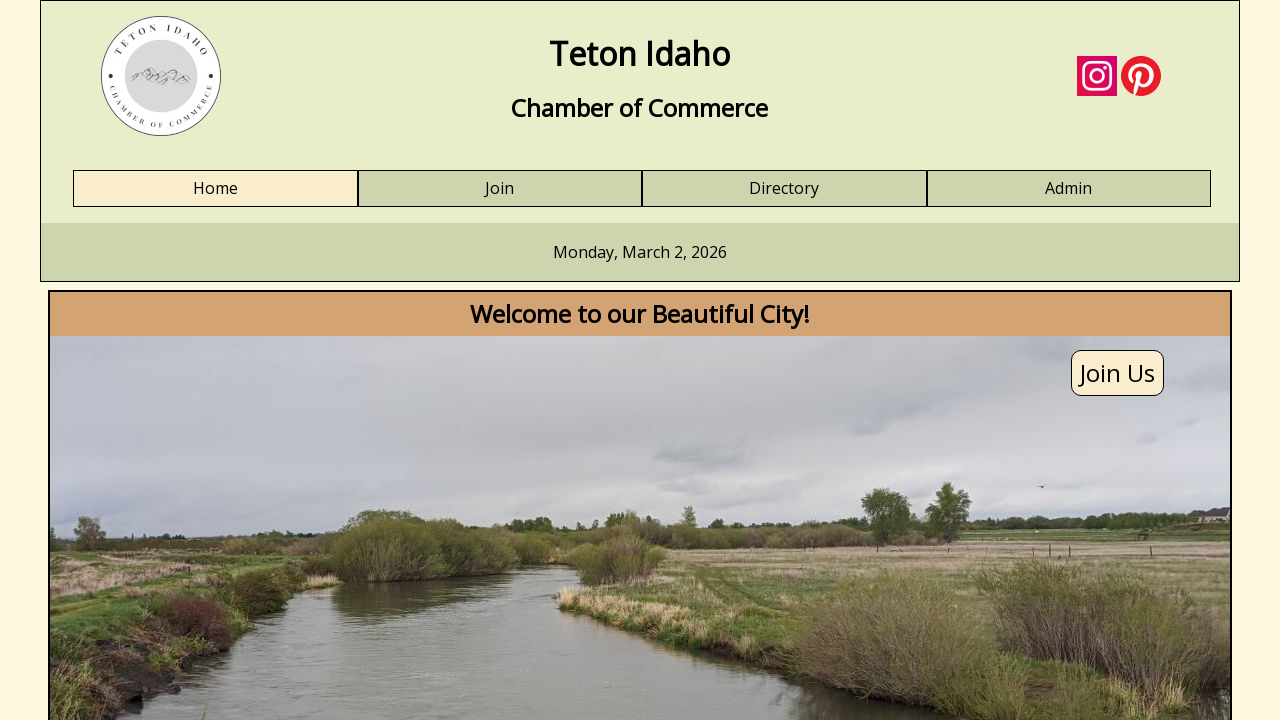

Second header icon element loaded
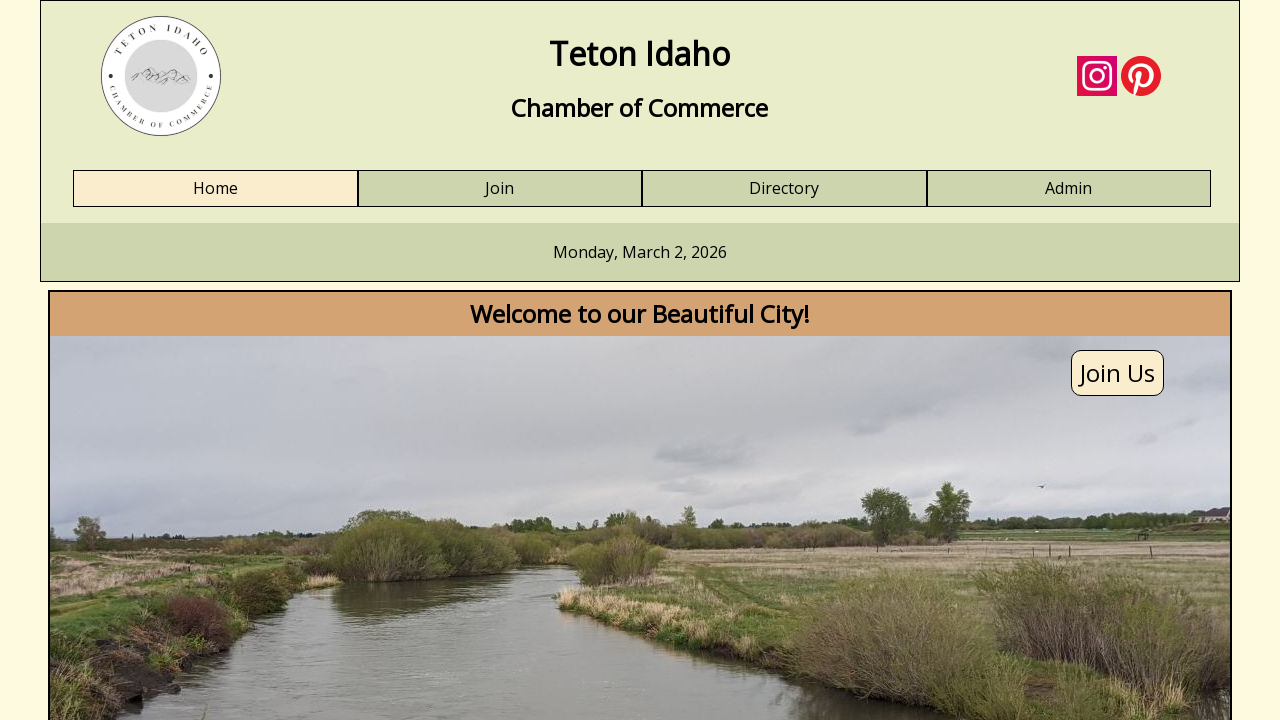

Join link element loaded
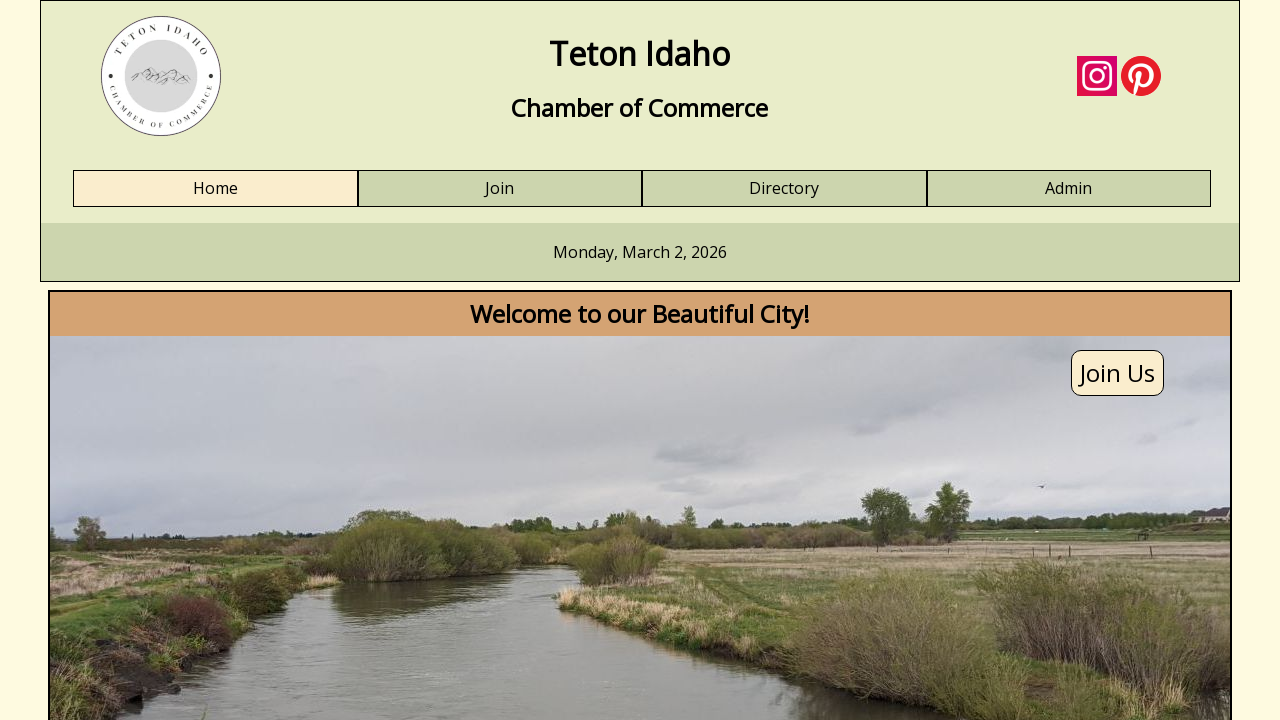

Clicked Join link at (500, 189) on text=Join
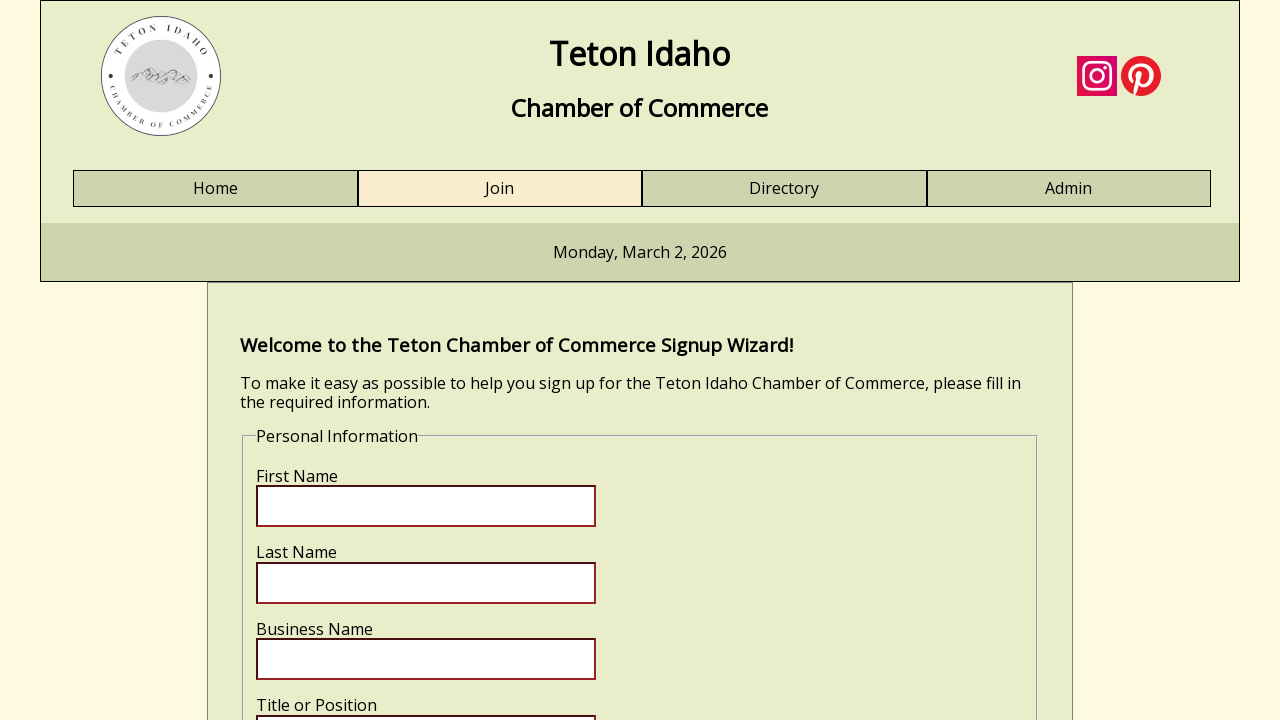

Join link element still present after clicking
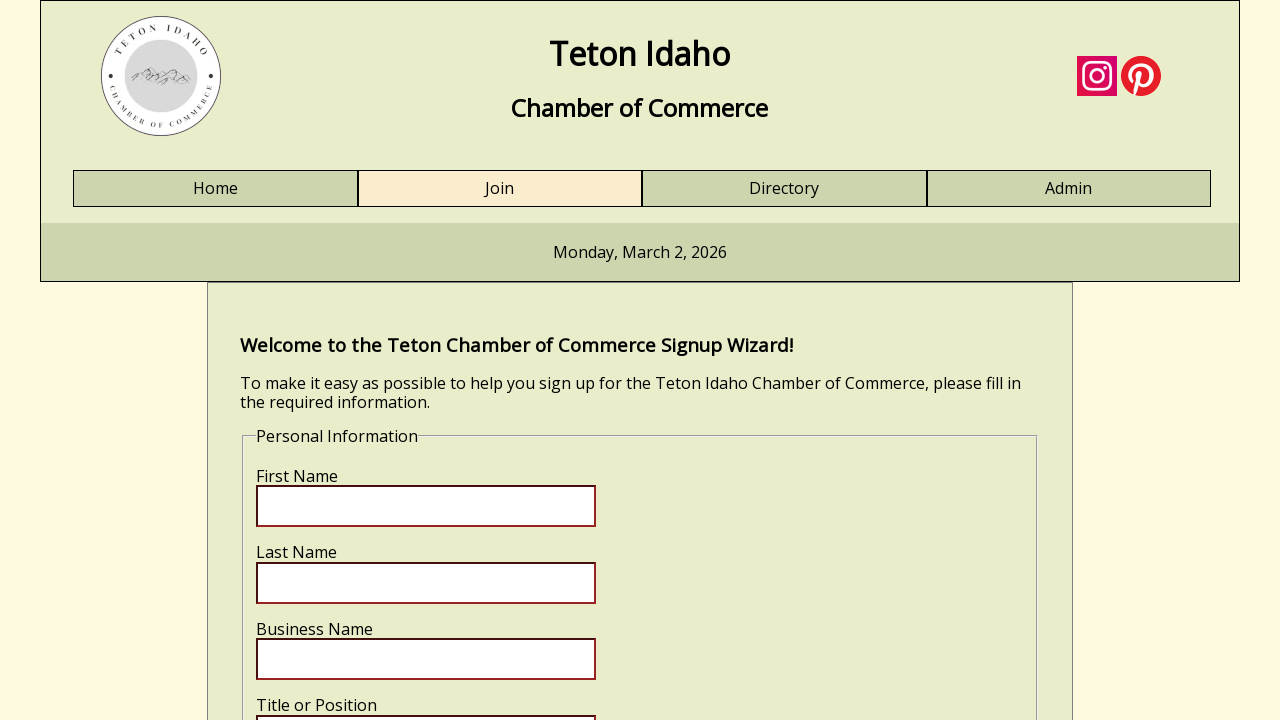

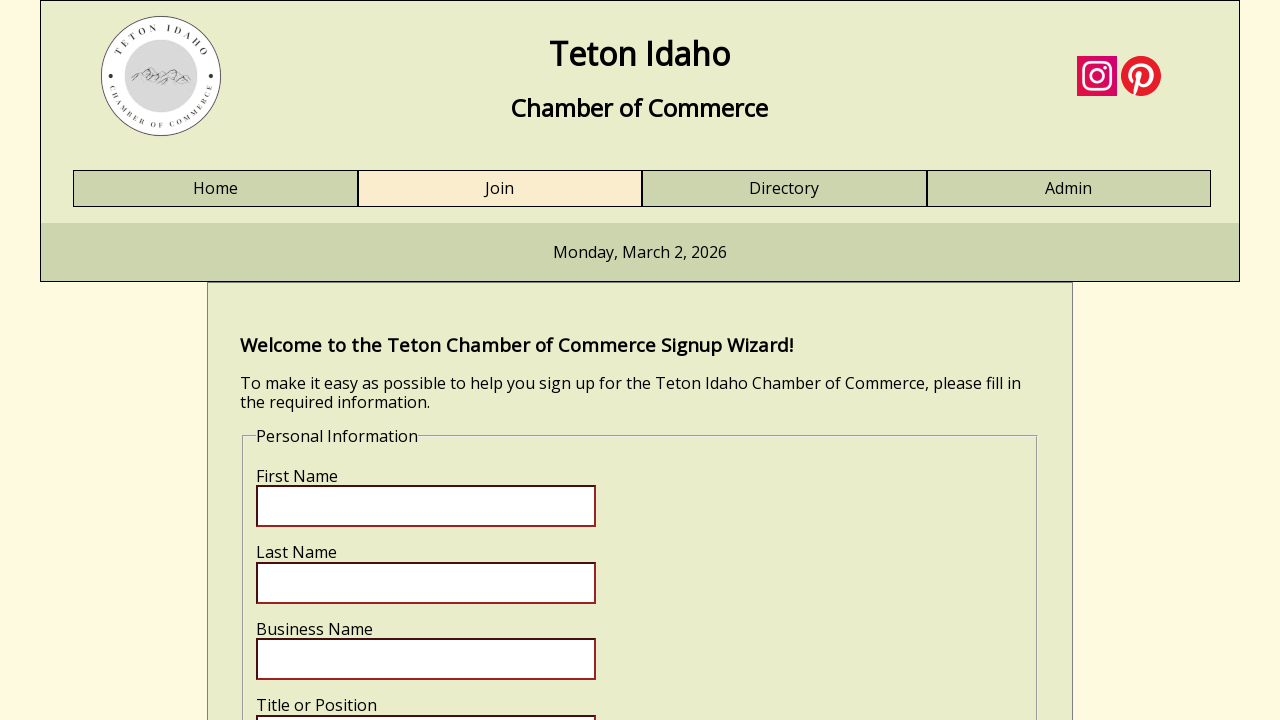